Tests GitHub repository search and navigation by searching for a specific repository, navigating to it, and verifying the issues tab displays expected content

Starting URL: https://www.github.com

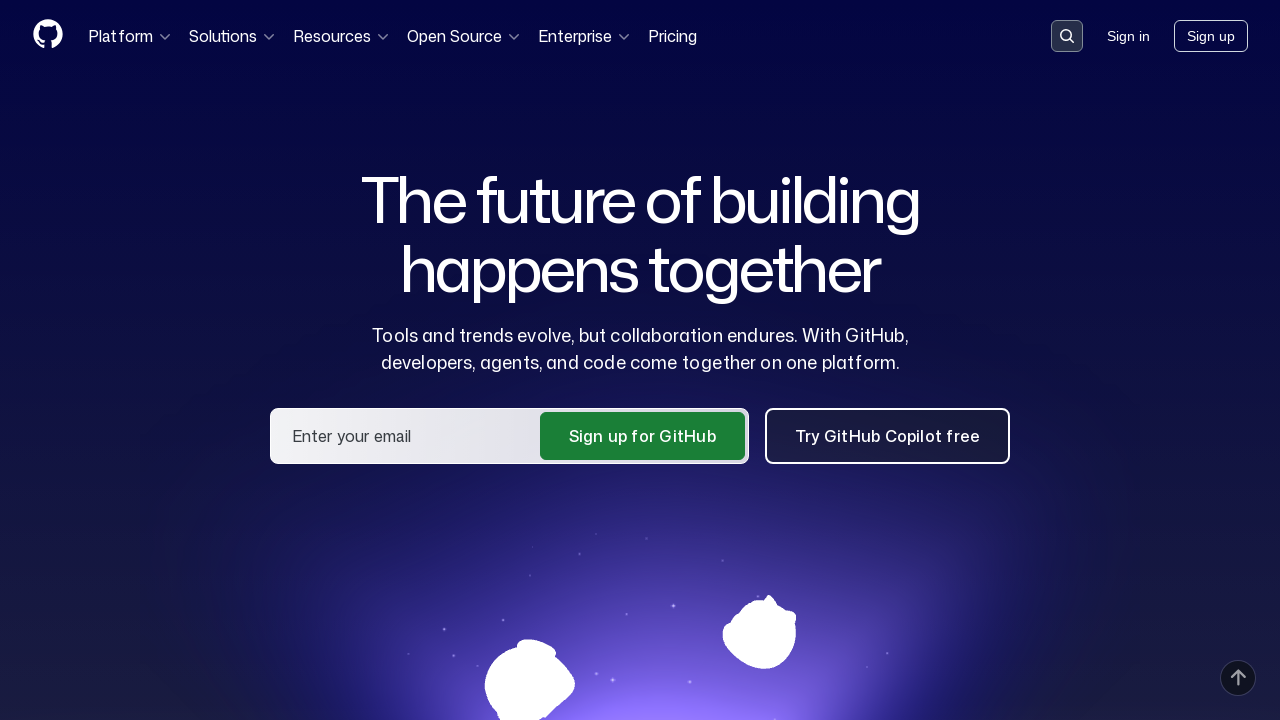

Clicked on search input to activate it at (1067, 36) on .search-input
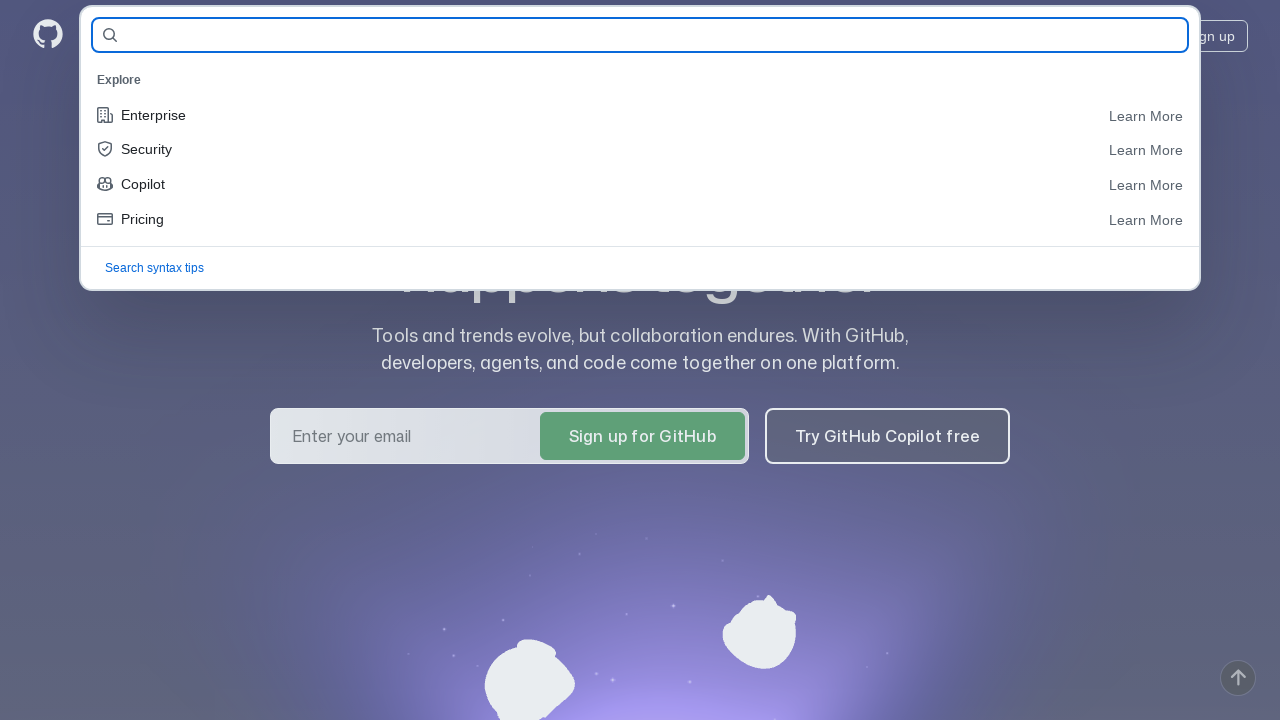

Filled search field with repository name 'Dramasha/AllureReportsTest' on #query-builder-test
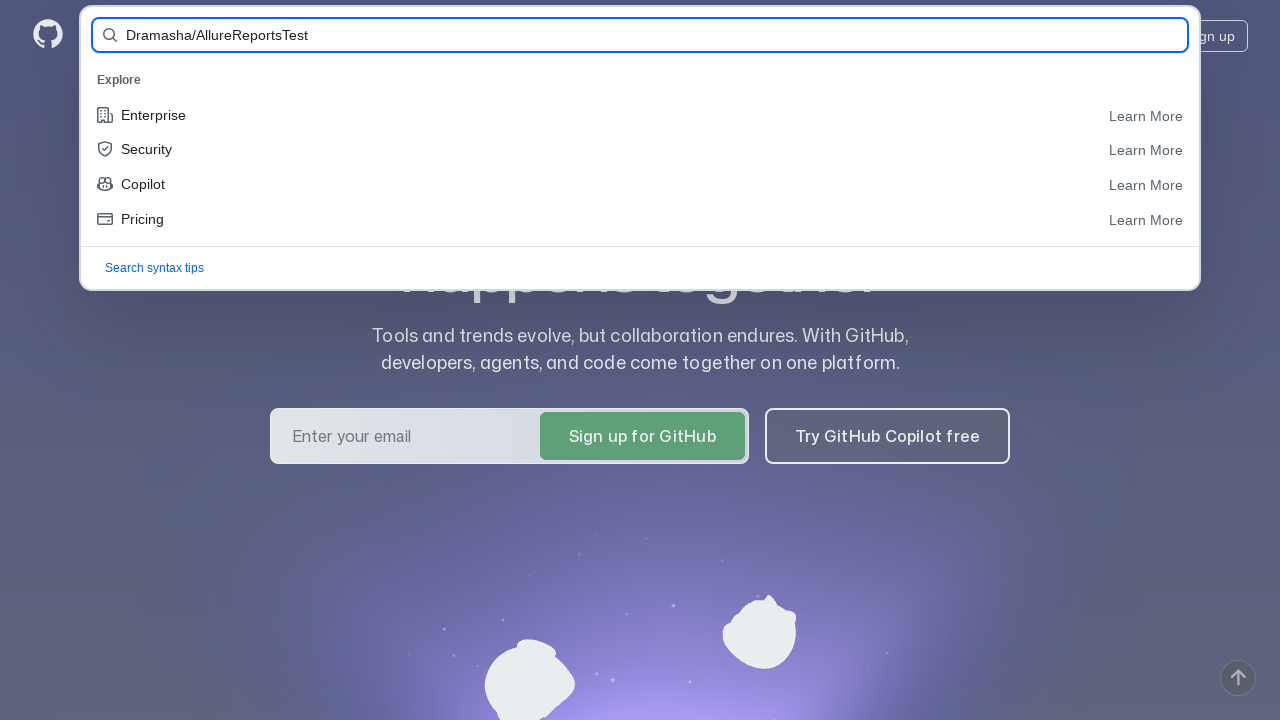

Pressed Enter to submit search query on #query-builder-test
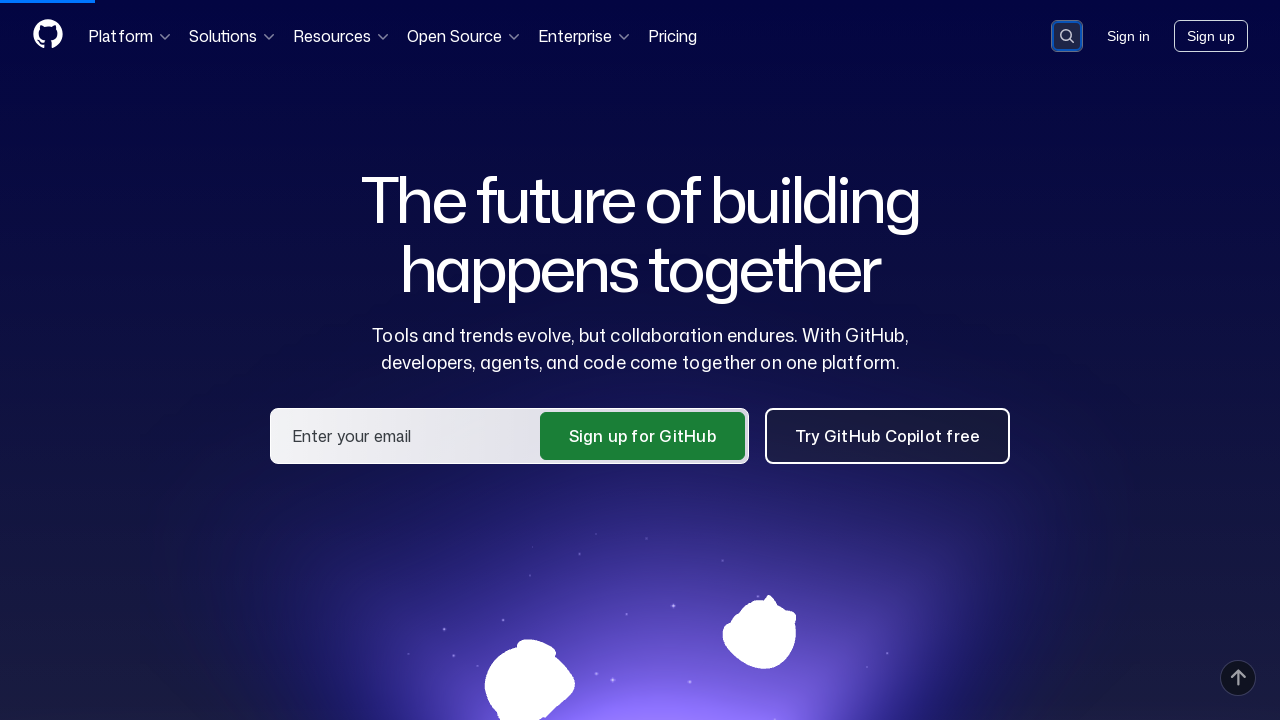

Clicked on repository link 'Dramasha/AllureReportsTest' in search results at (478, 161) on a:has-text('Dramasha/AllureReportsTest')
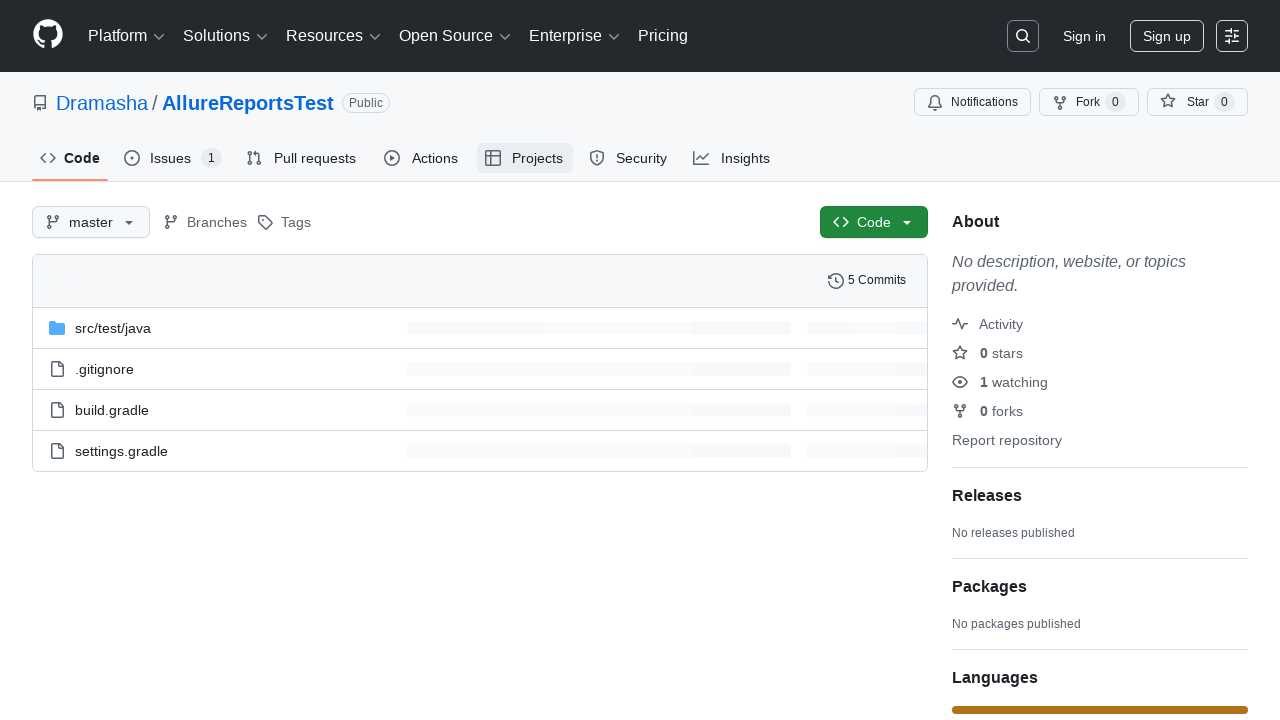

Clicked on issues tab to navigate to repository issues at (173, 158) on #issues-tab
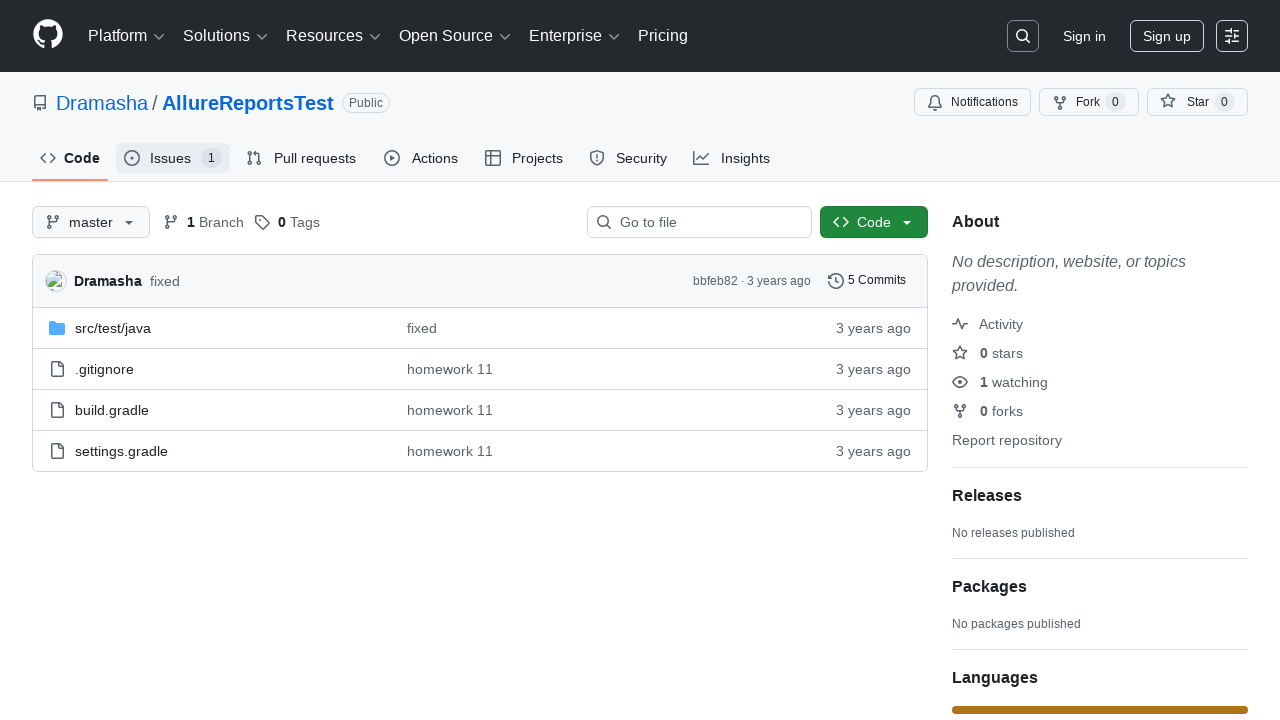

Issues tab loaded and issue #1 is visible
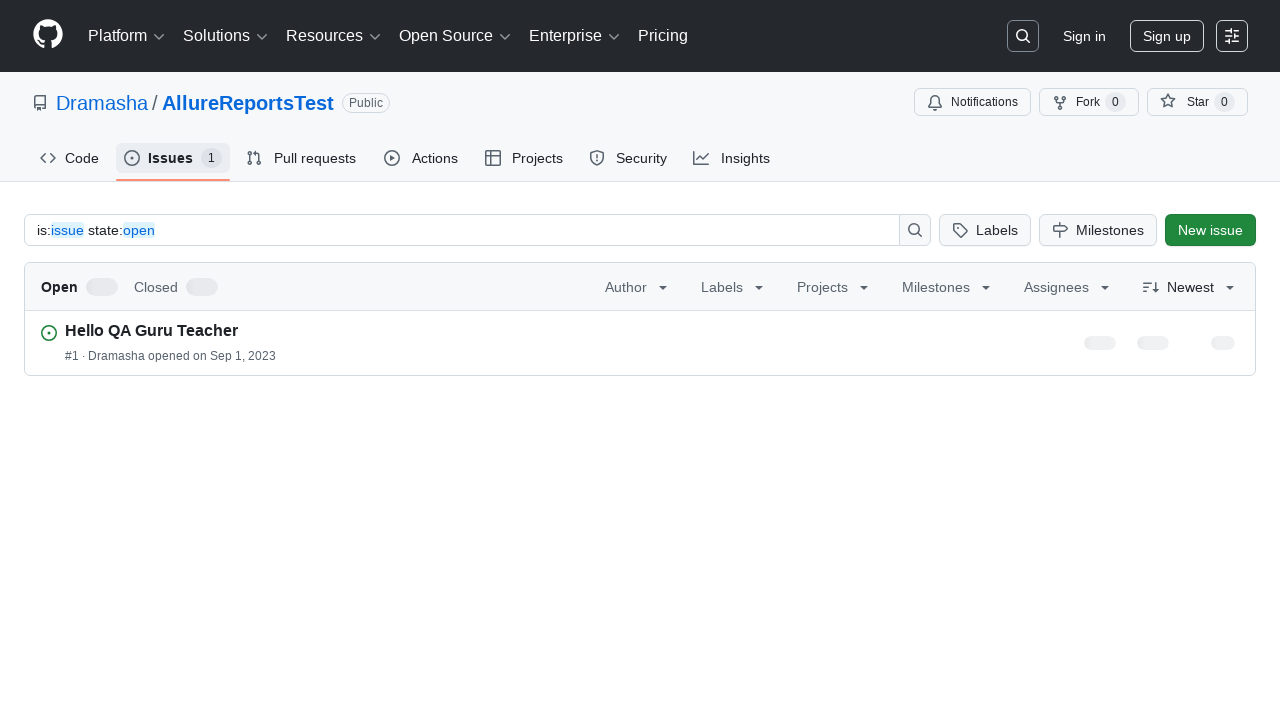

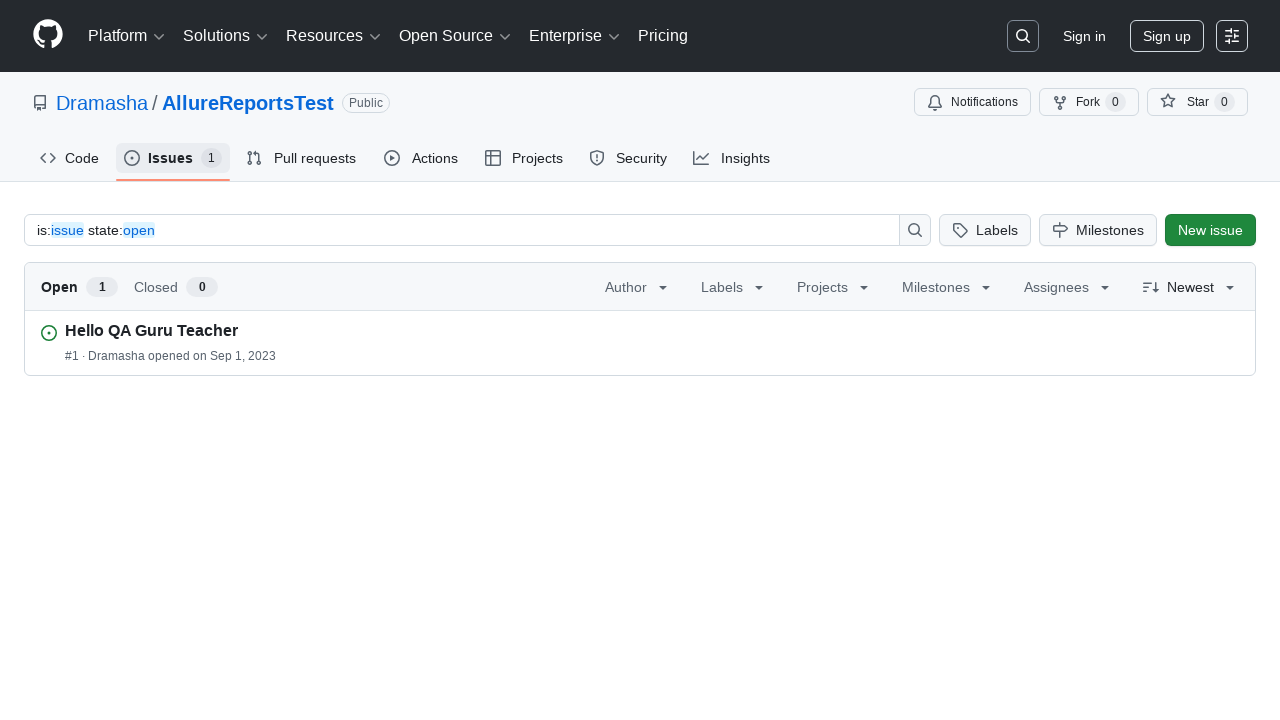